Tests the "Add/Remove Elements" page by clicking the "Add Element" button to add a new element to the page

Starting URL: https://the-internet.herokuapp.com/add_remove_elements/

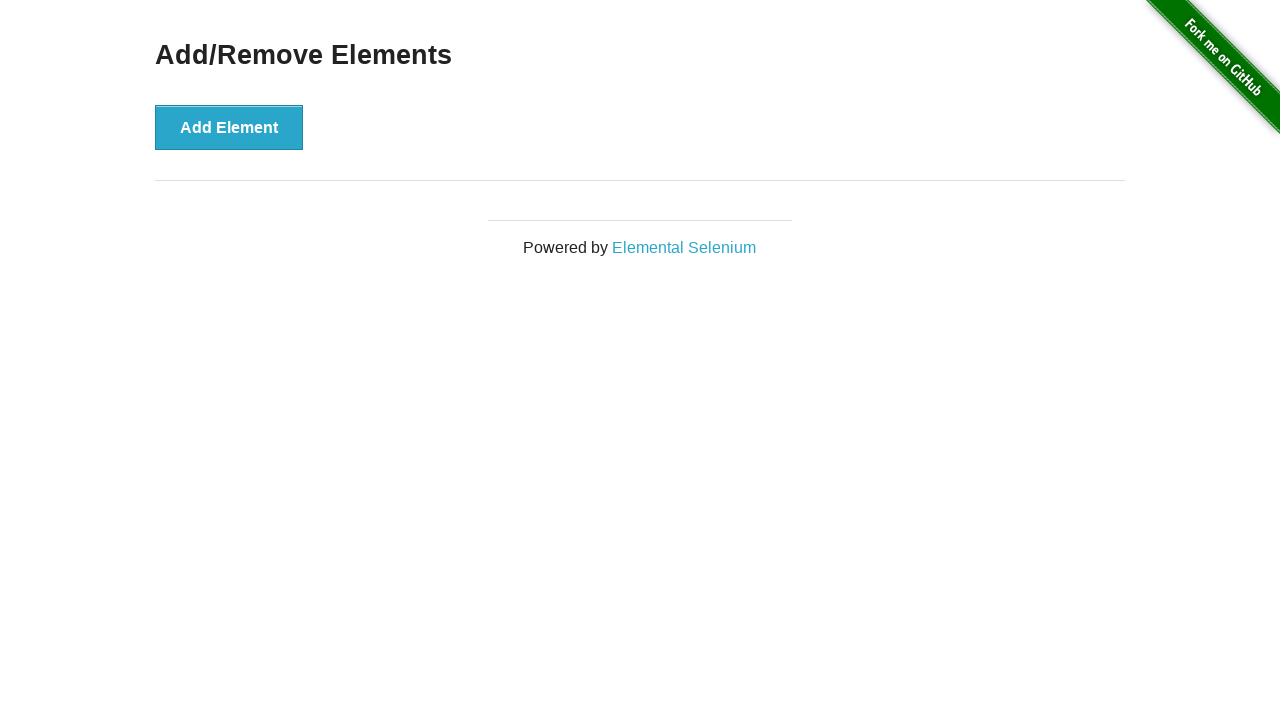

Clicked the 'Add Element' button at (229, 127) on xpath=//*[@id="content"]/div/button
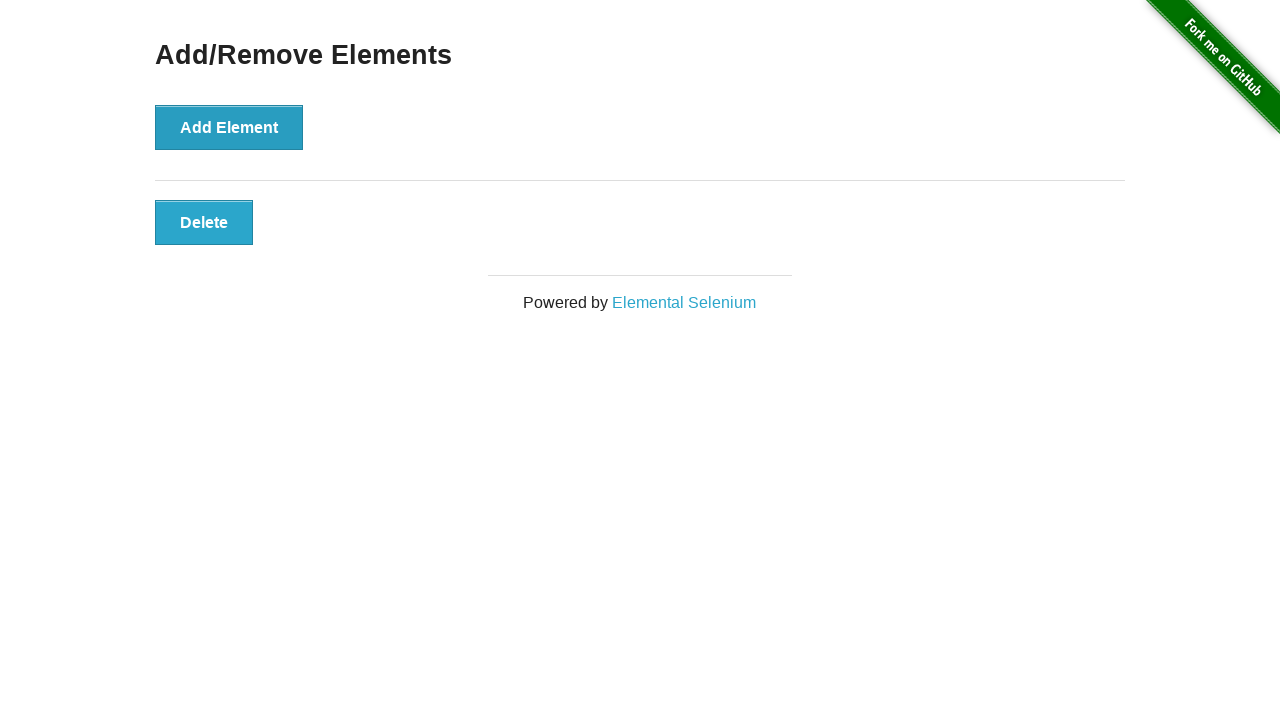

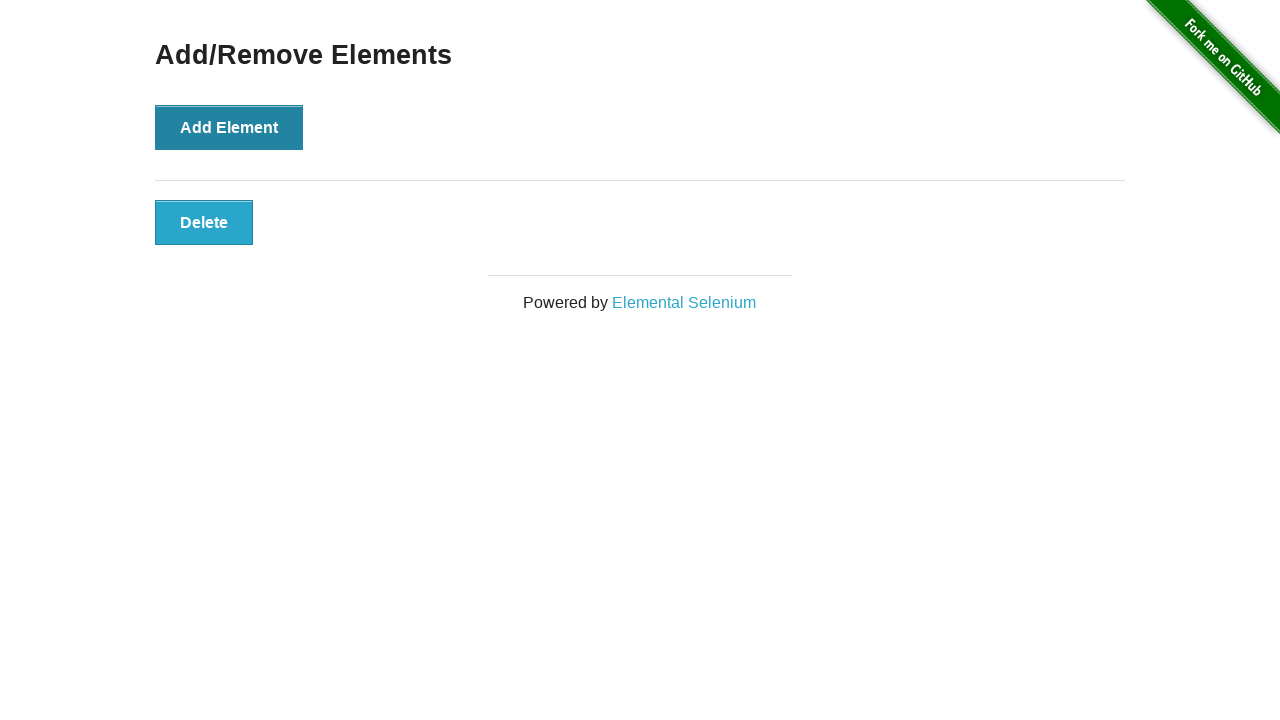